Tests filling out a practice automation form with user details including first name, last name, email, gender selection, and subject input.

Starting URL: https://demoqa.com/automation-practice-form

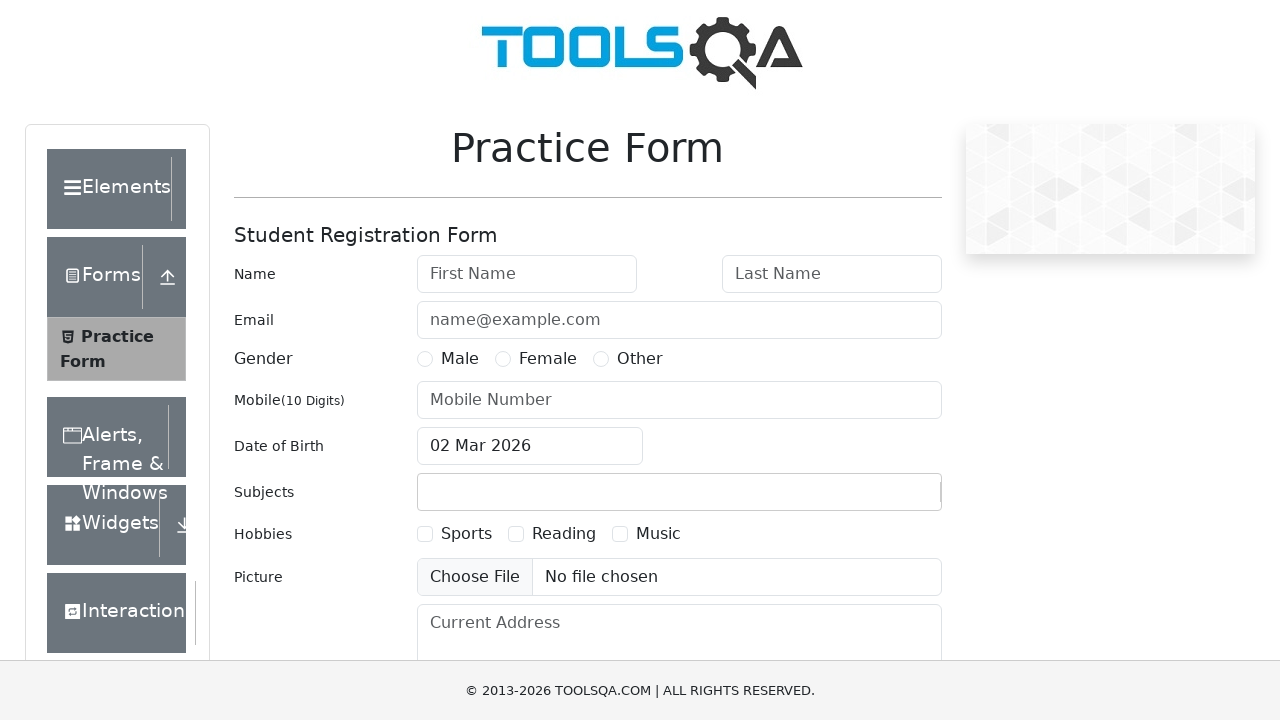

Filled first name field with 'Marcus' on input#firstName
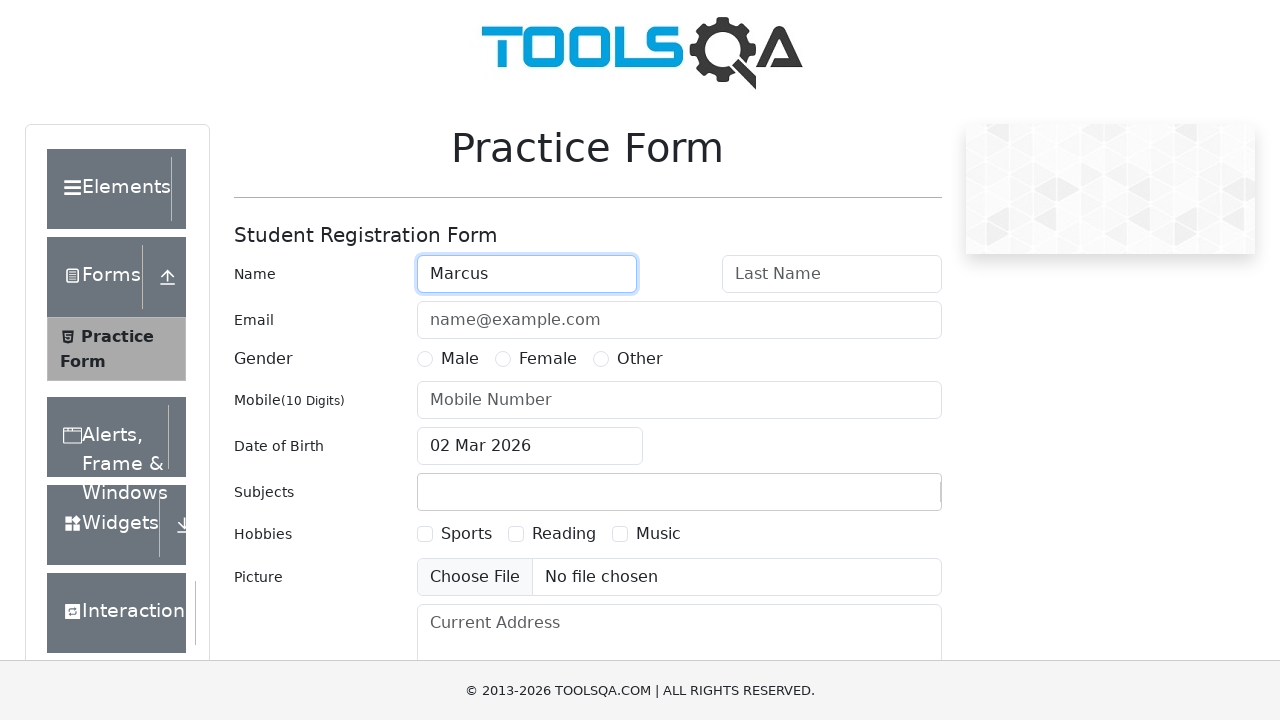

Filled last name field with 'Johnson' on input#lastName
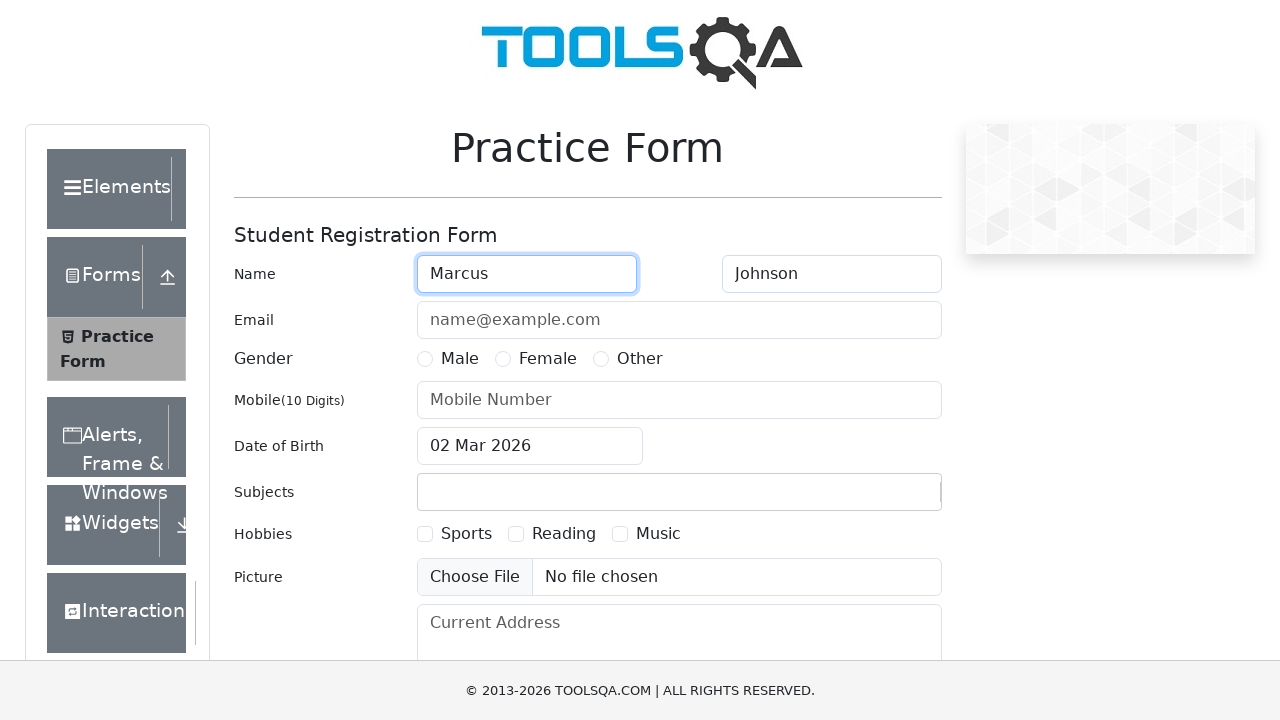

Filled email field with 'marcus.johnson@example.com' on input#userEmail
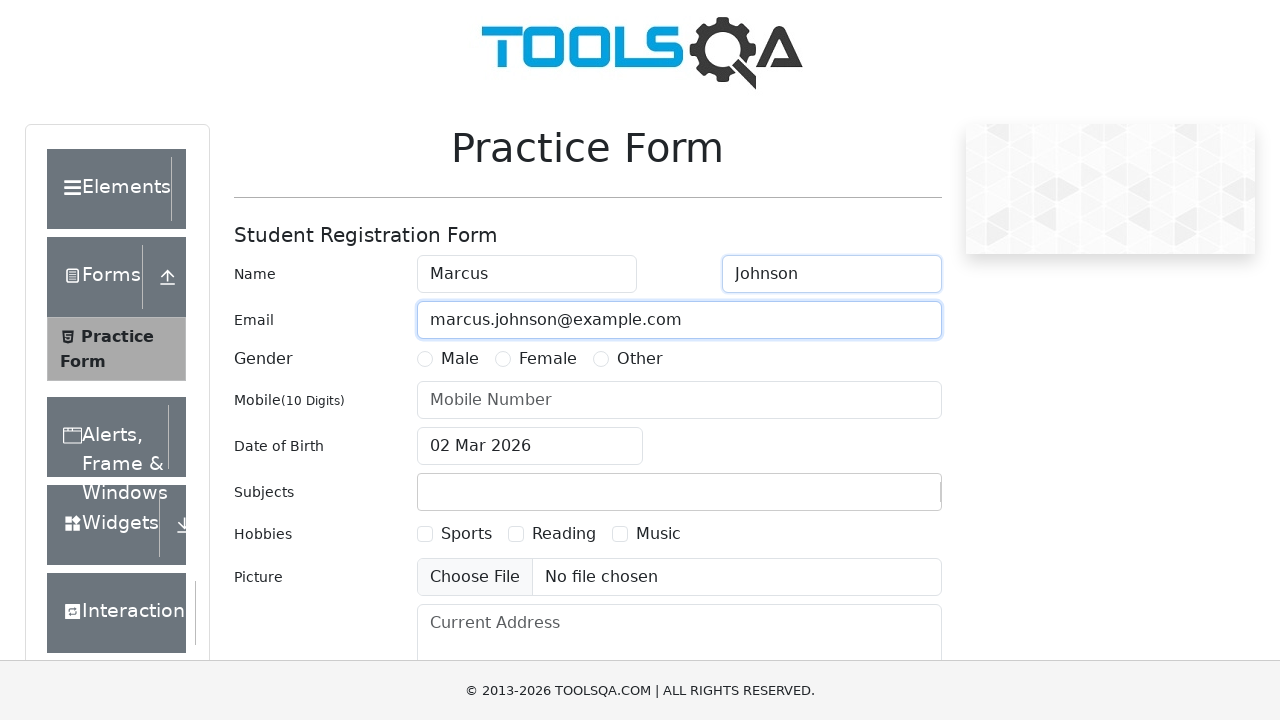

Selected male gender option at (460, 359) on label[for='gender-radio-1']
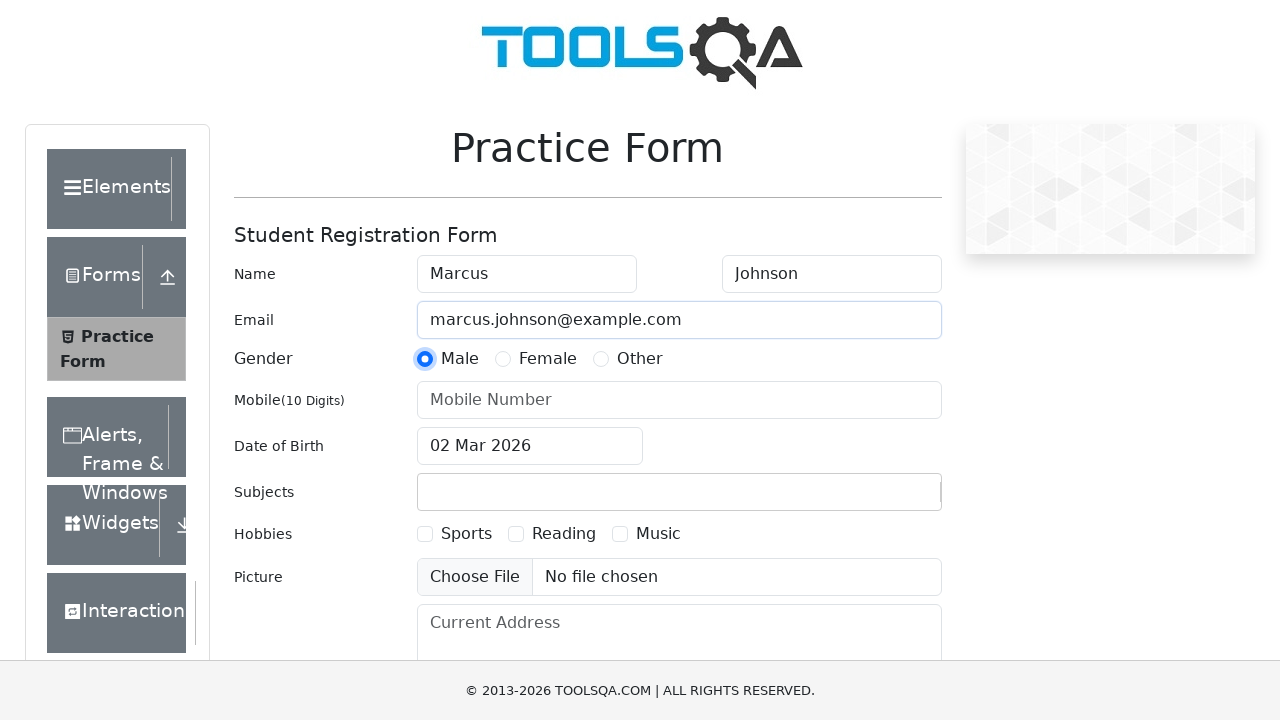

Filled subject field with 'Computer Science' on input#subjectsInput
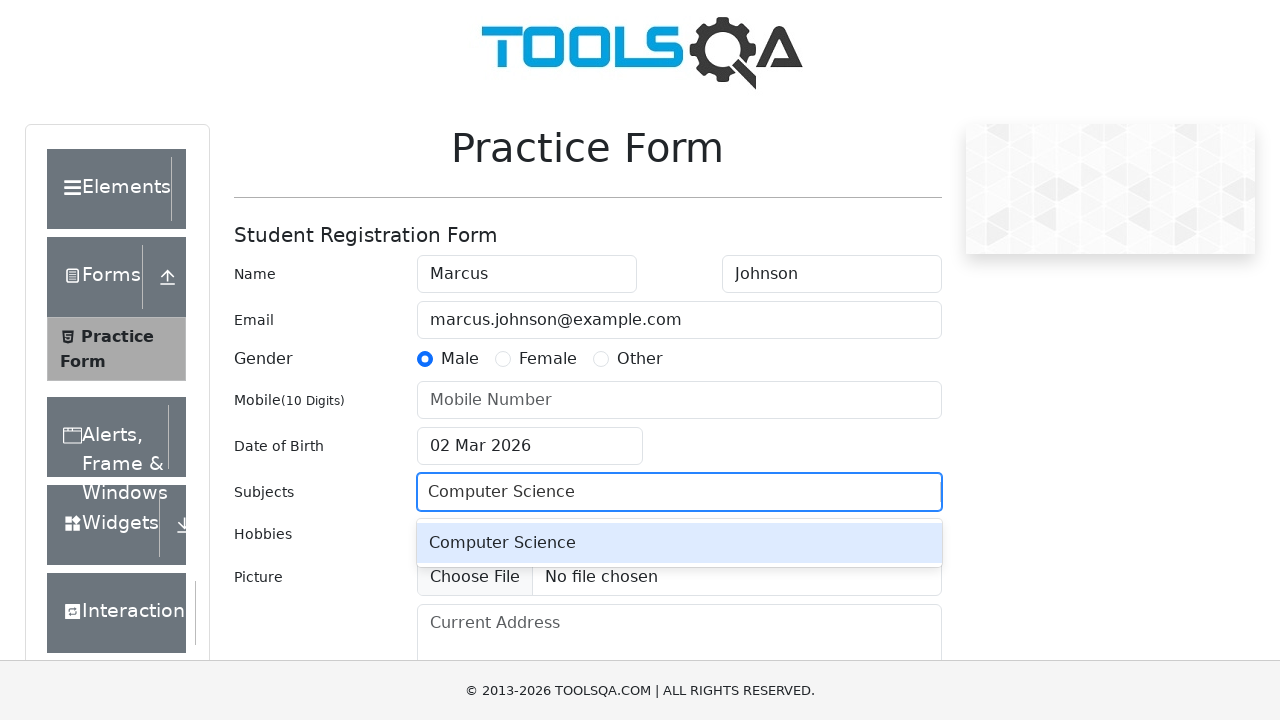

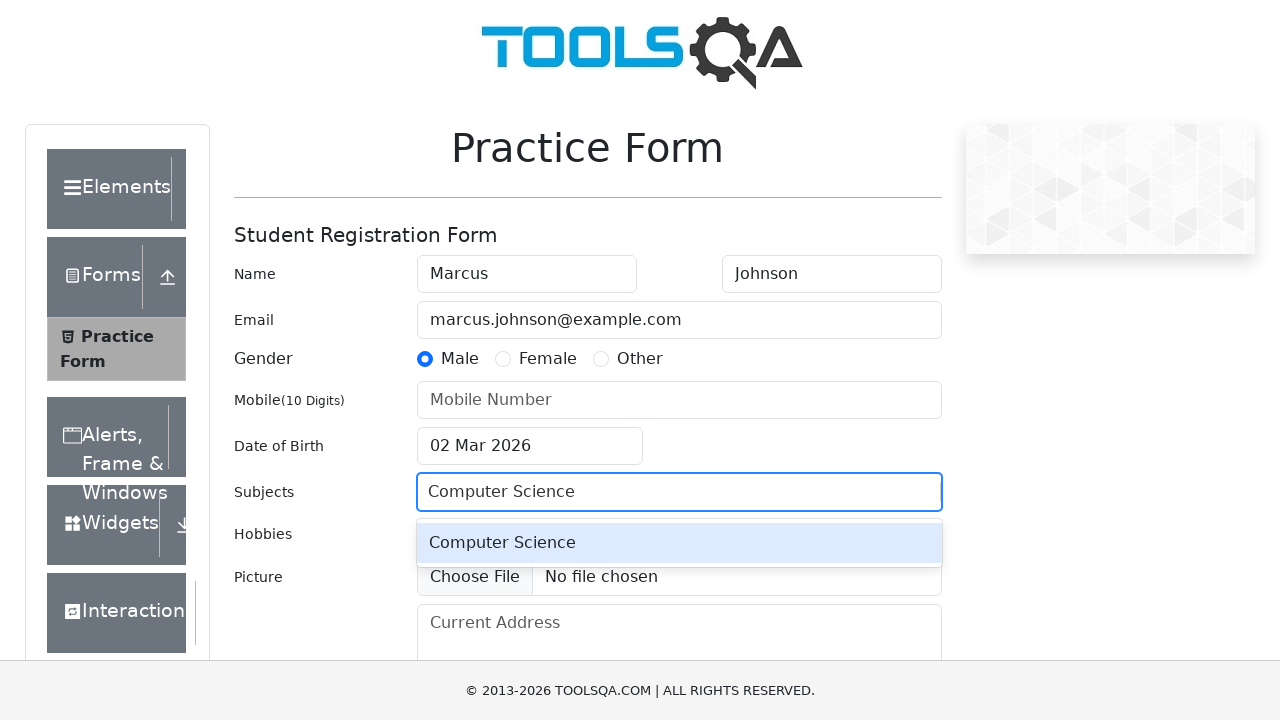